Tests the Add/Remove Elements functionality by navigating to the page, clicking Add button, and verifying that the Delete button appears

Starting URL: https://the-internet.herokuapp.com/

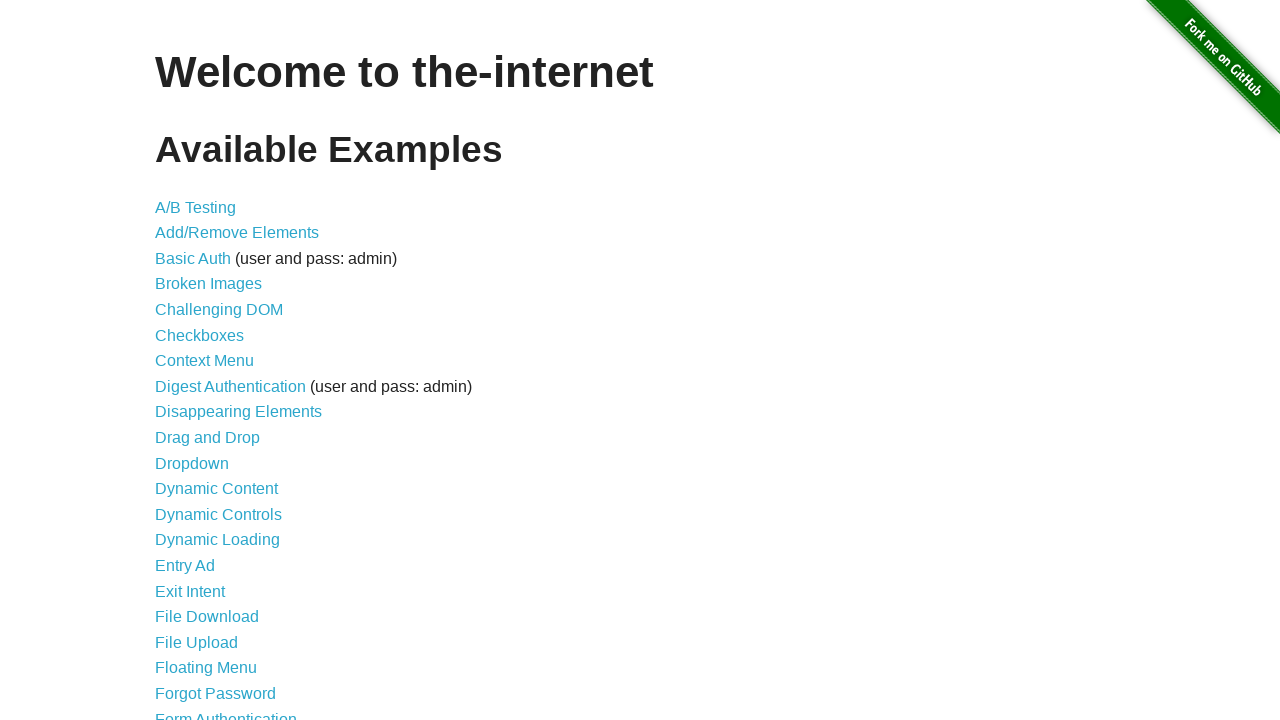

Clicked on Add/Remove Elements link at (237, 233) on a[href='/add_remove_elements/']
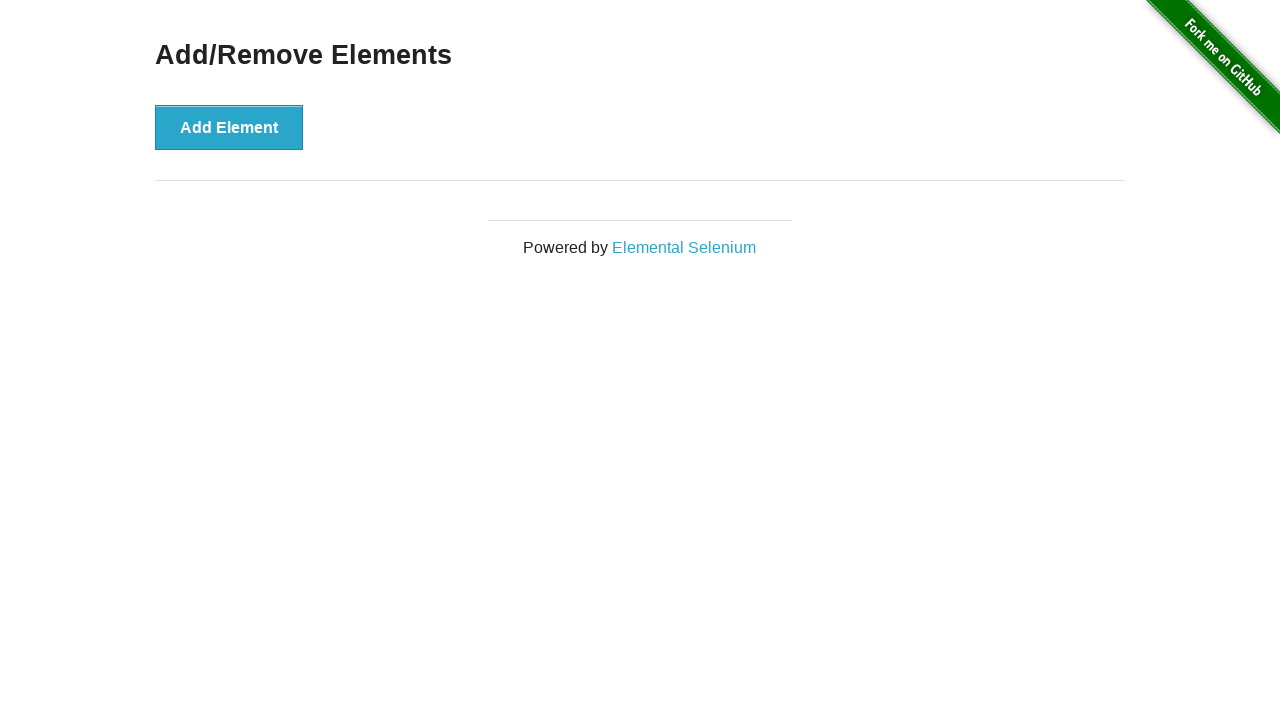

Clicked the Add Element button at (229, 127) on button[onclick='addElement()']
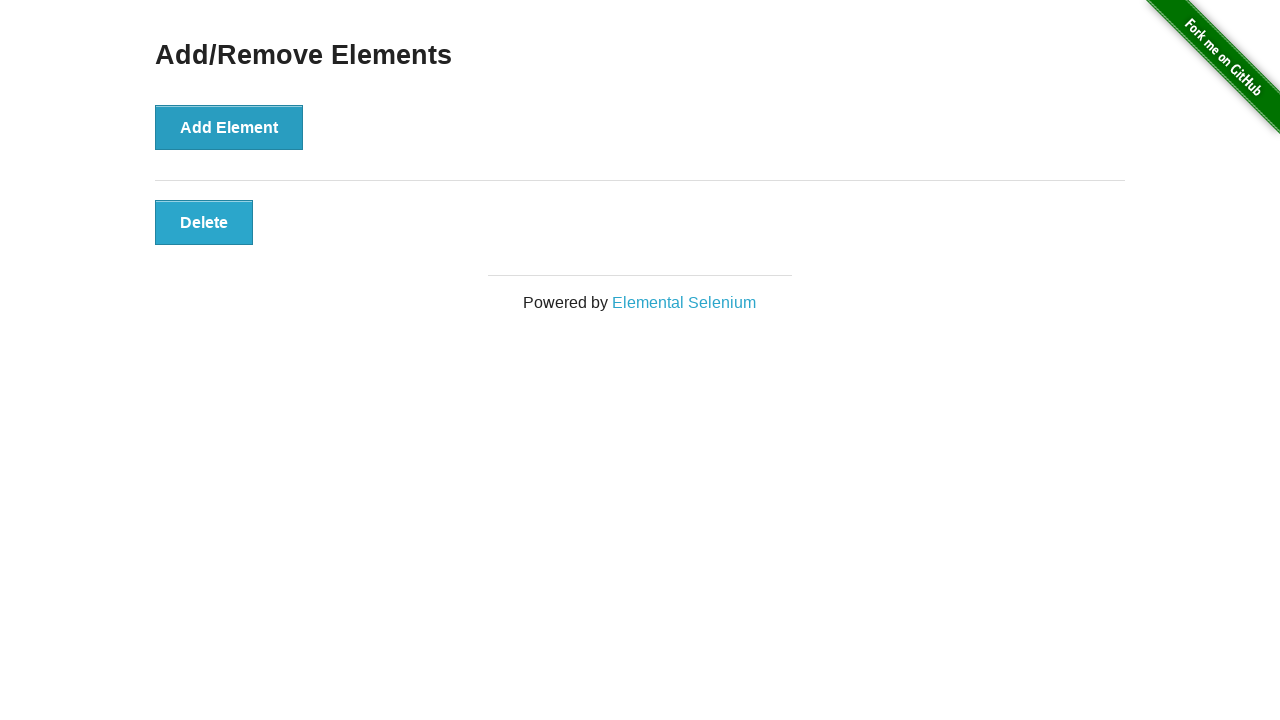

Delete button appeared and is now visible
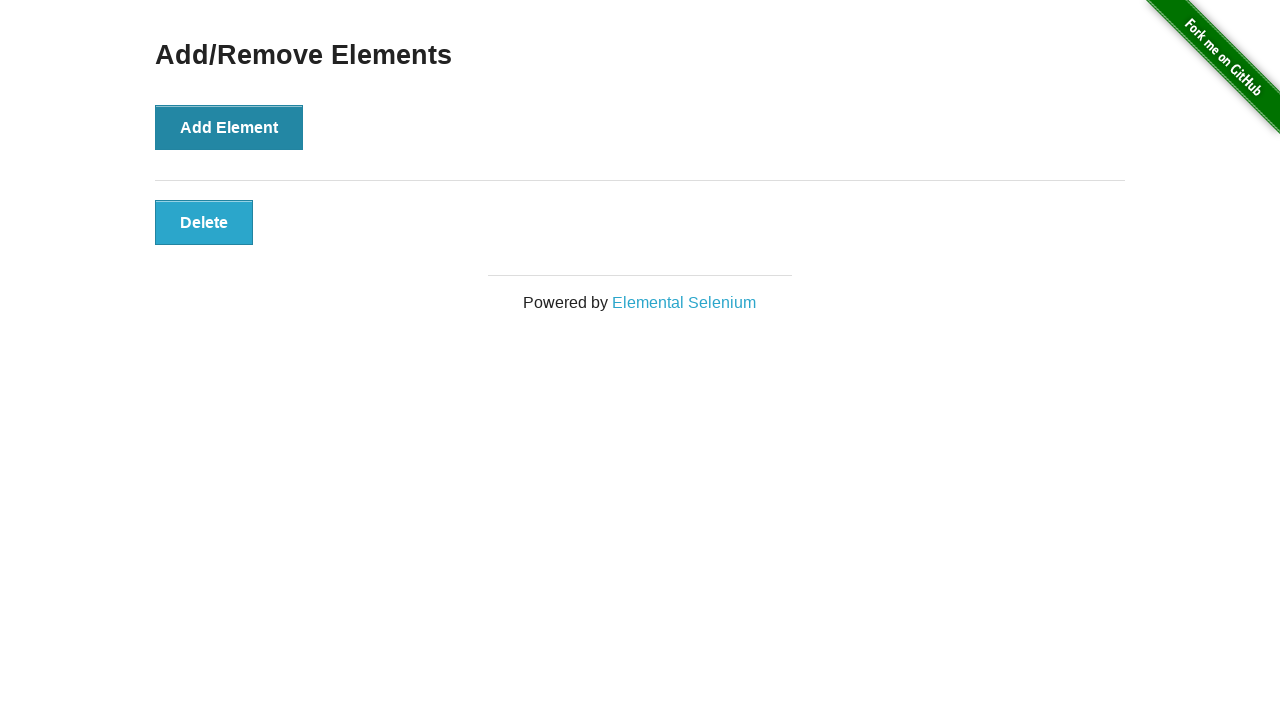

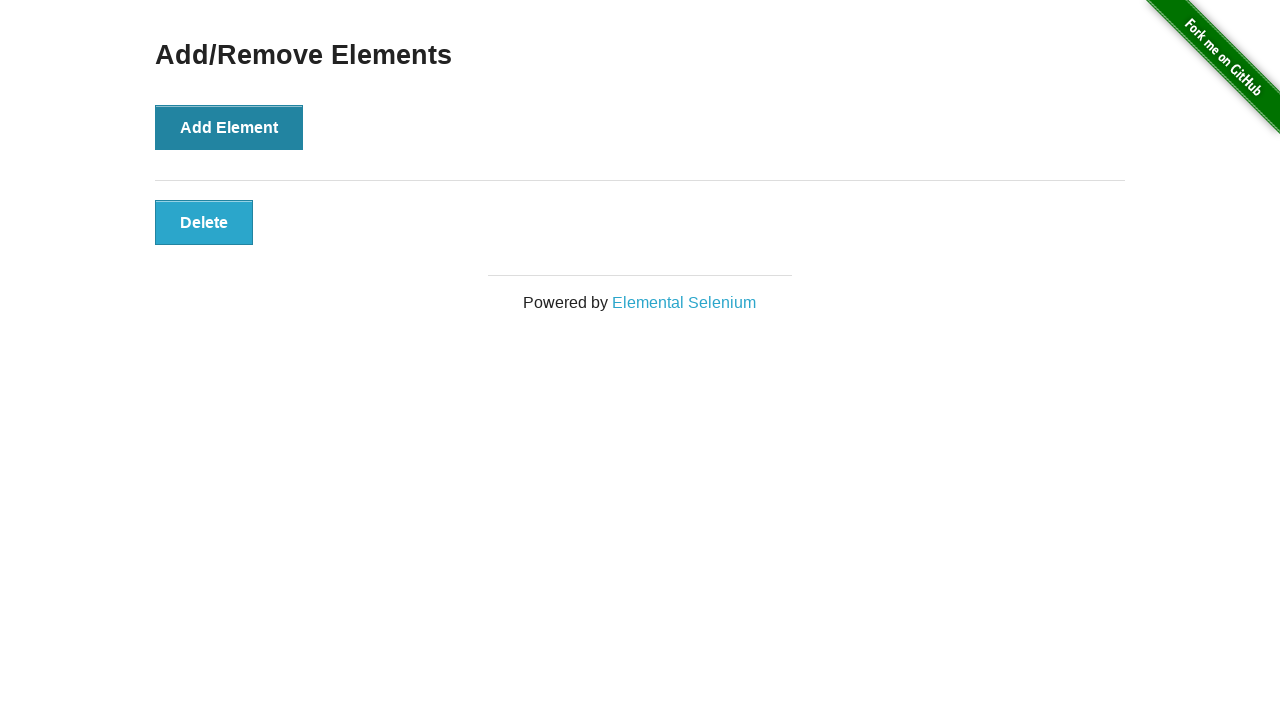